Navigates to the DataCenterMap datacenters directory page and verifies the page content loads successfully.

Starting URL: https://www.datacentermap.com/datacenters/

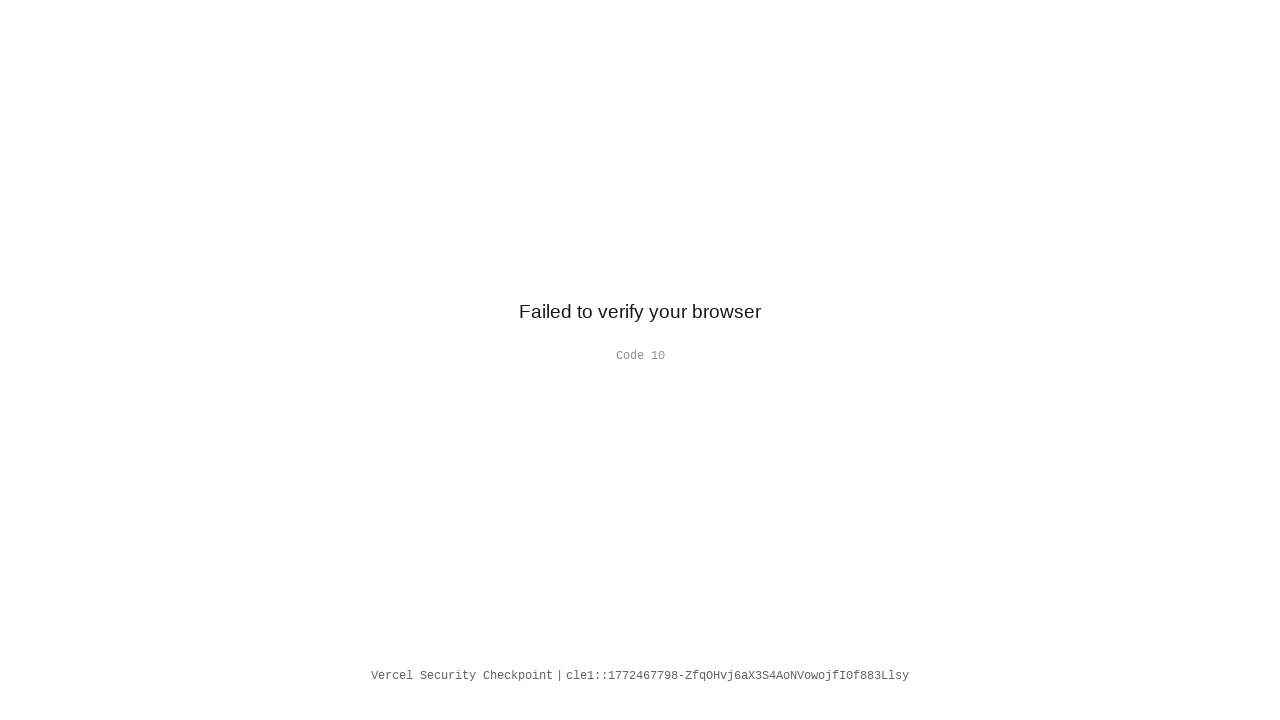

Navigated to DataCenterMap datacenters directory page
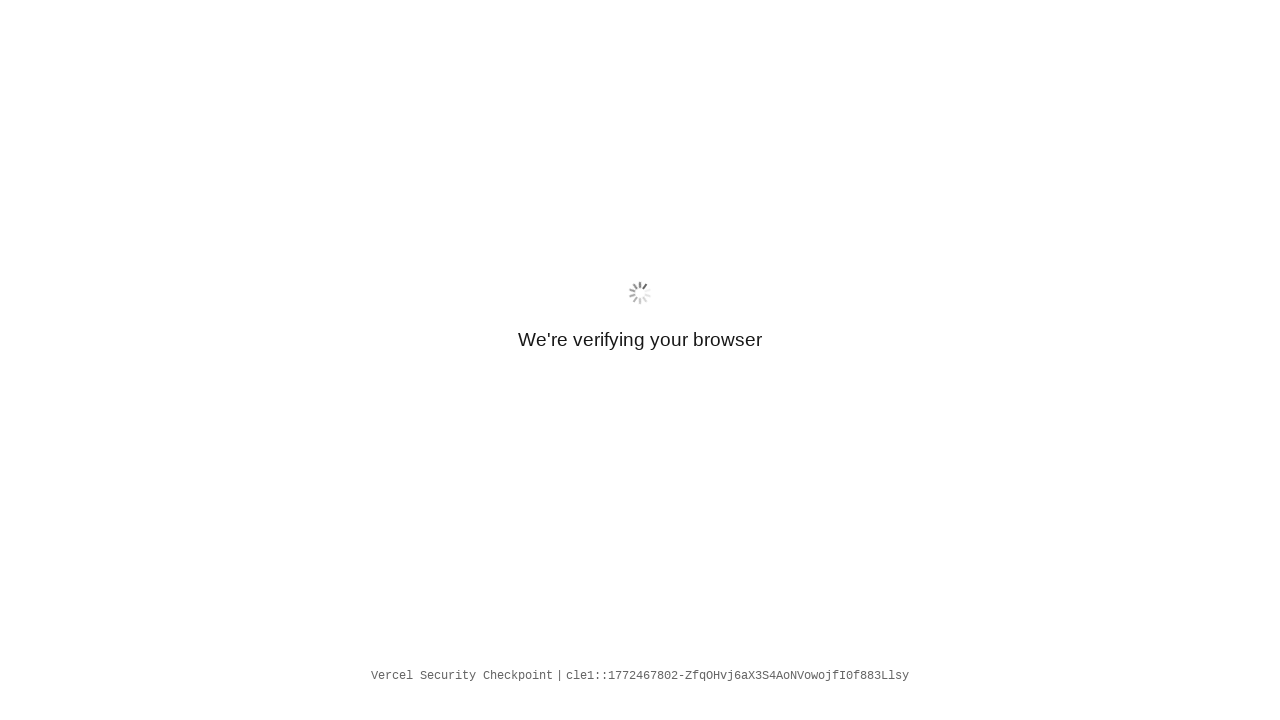

Page reached network idle state
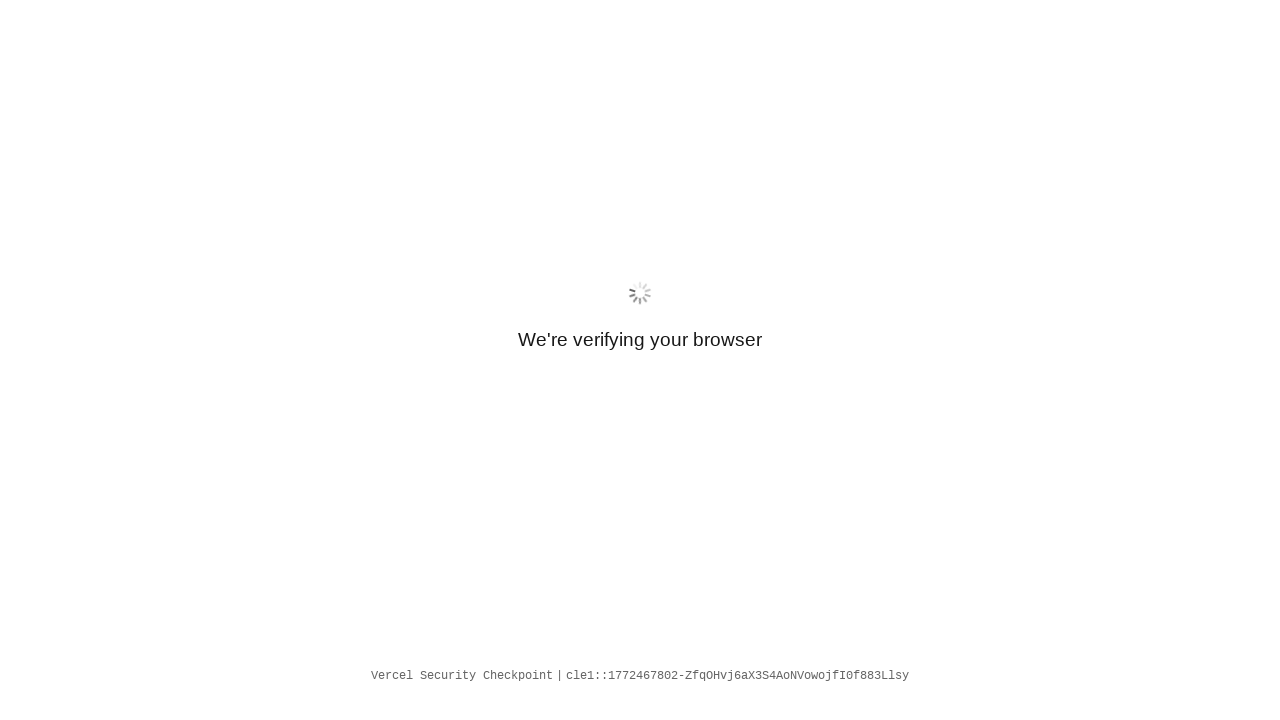

Body element is present and page content loaded successfully
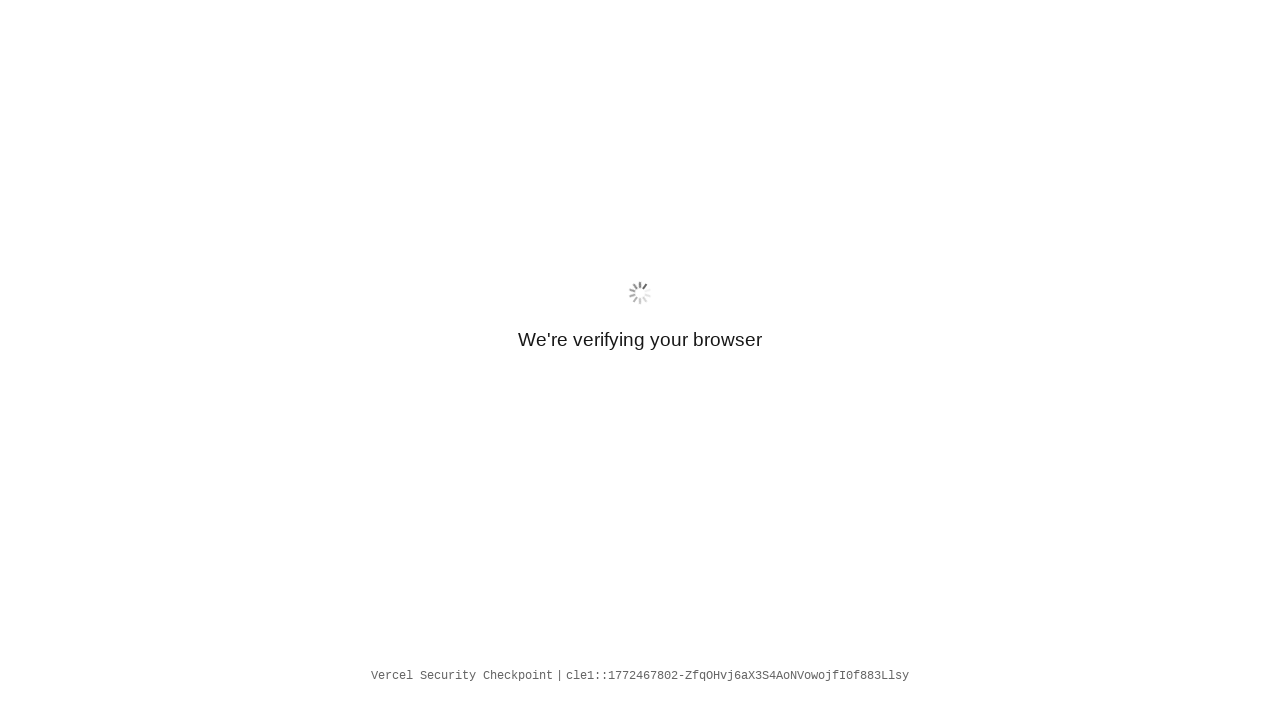

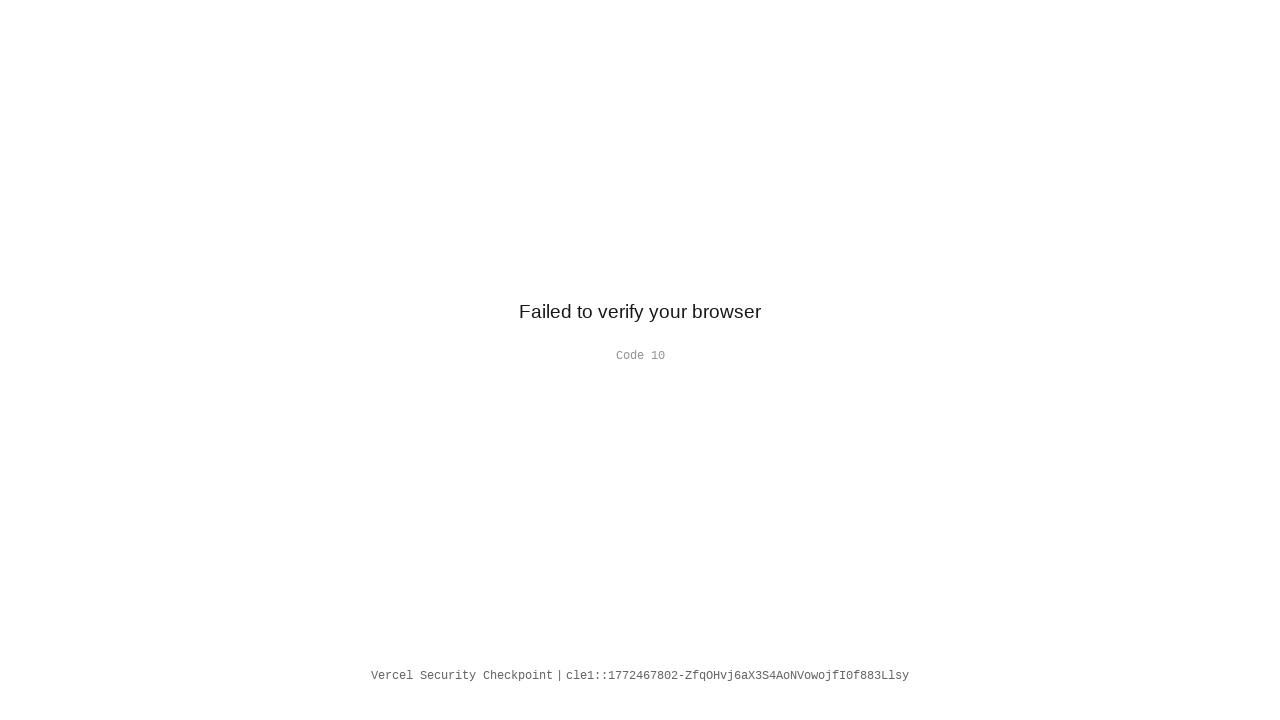